Tests marking individual todo items as complete by checking their checkboxes

Starting URL: https://demo.playwright.dev/todomvc

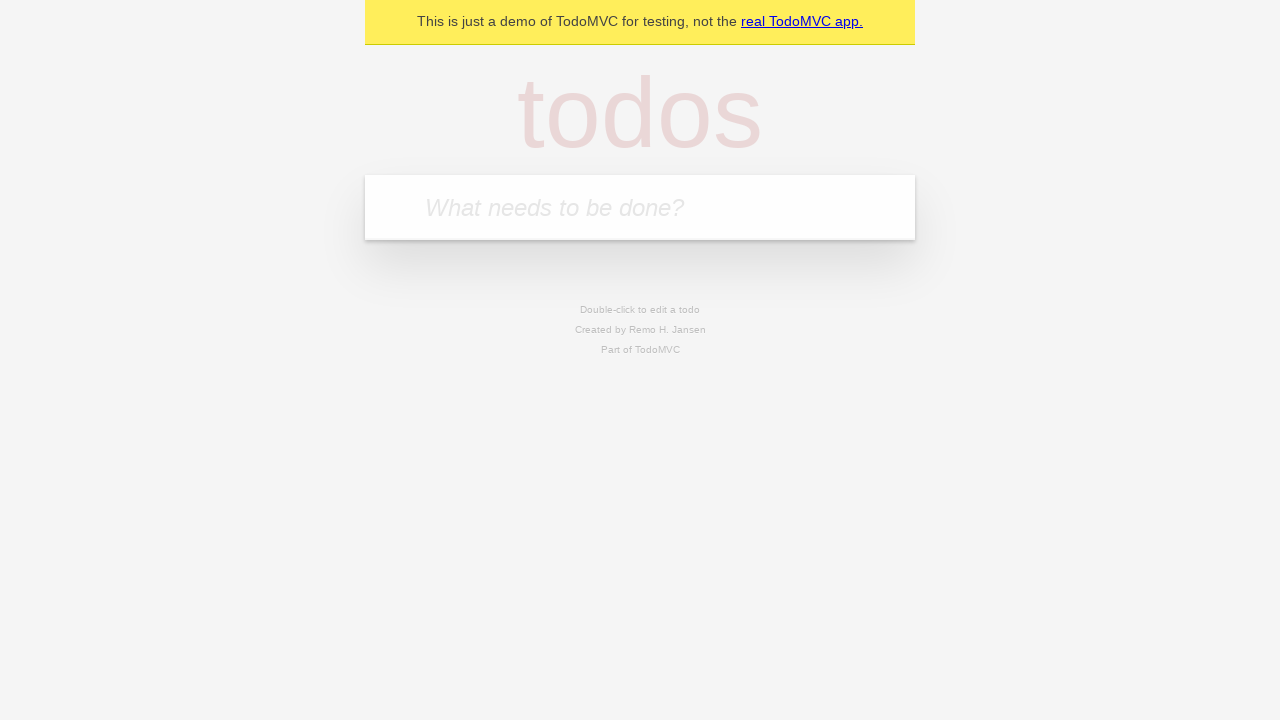

Filled todo input with 'buy some cheese' on internal:attr=[placeholder="What needs to be done?"i]
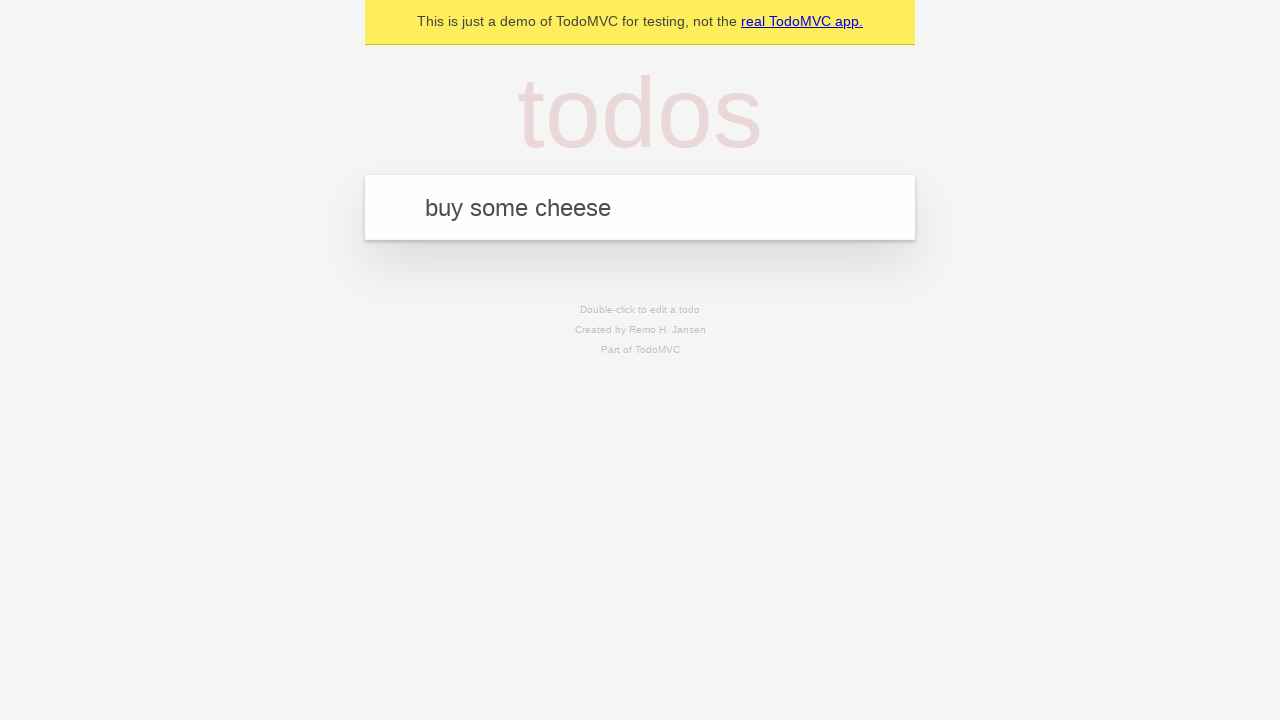

Pressed Enter to create todo item 'buy some cheese' on internal:attr=[placeholder="What needs to be done?"i]
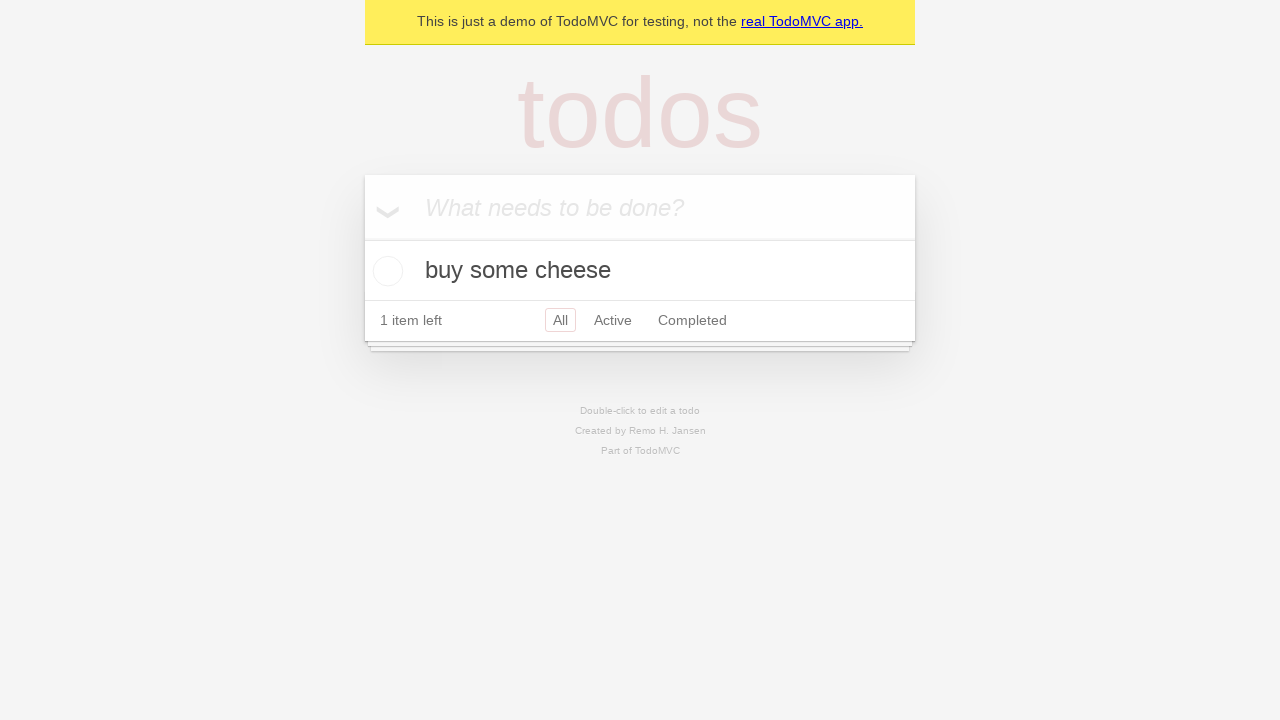

Filled todo input with 'feed the cat' on internal:attr=[placeholder="What needs to be done?"i]
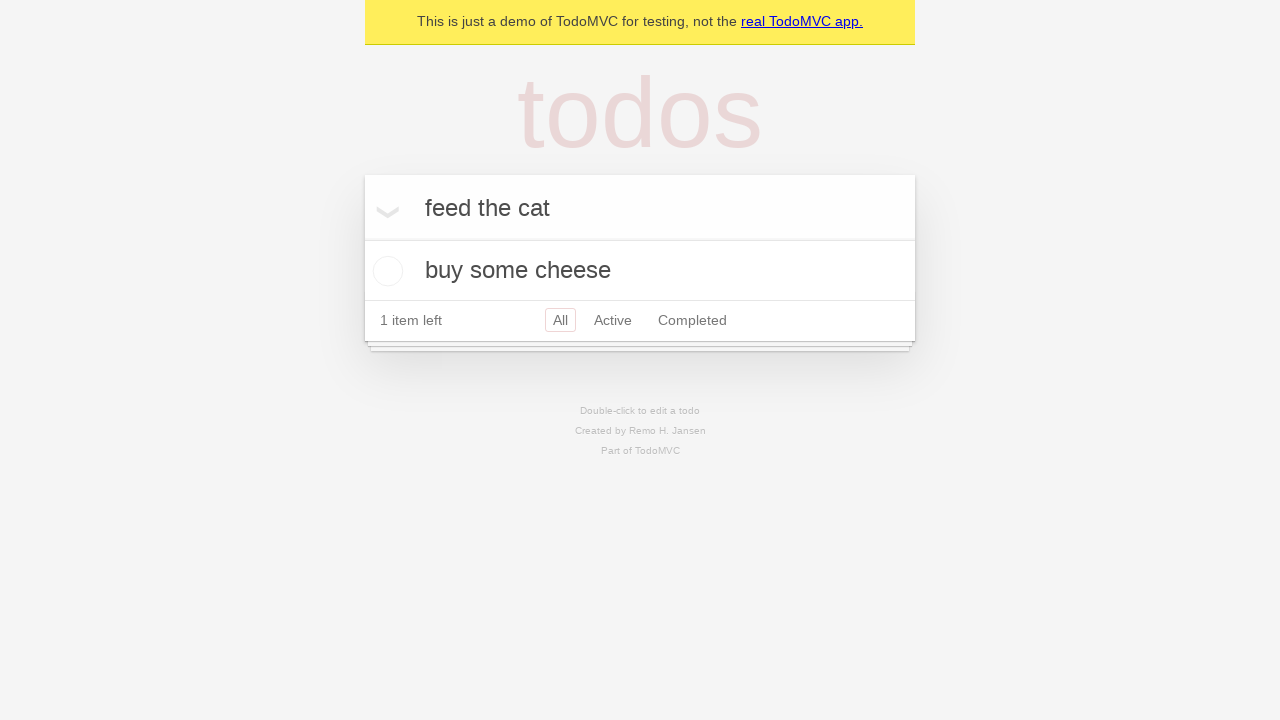

Pressed Enter to create todo item 'feed the cat' on internal:attr=[placeholder="What needs to be done?"i]
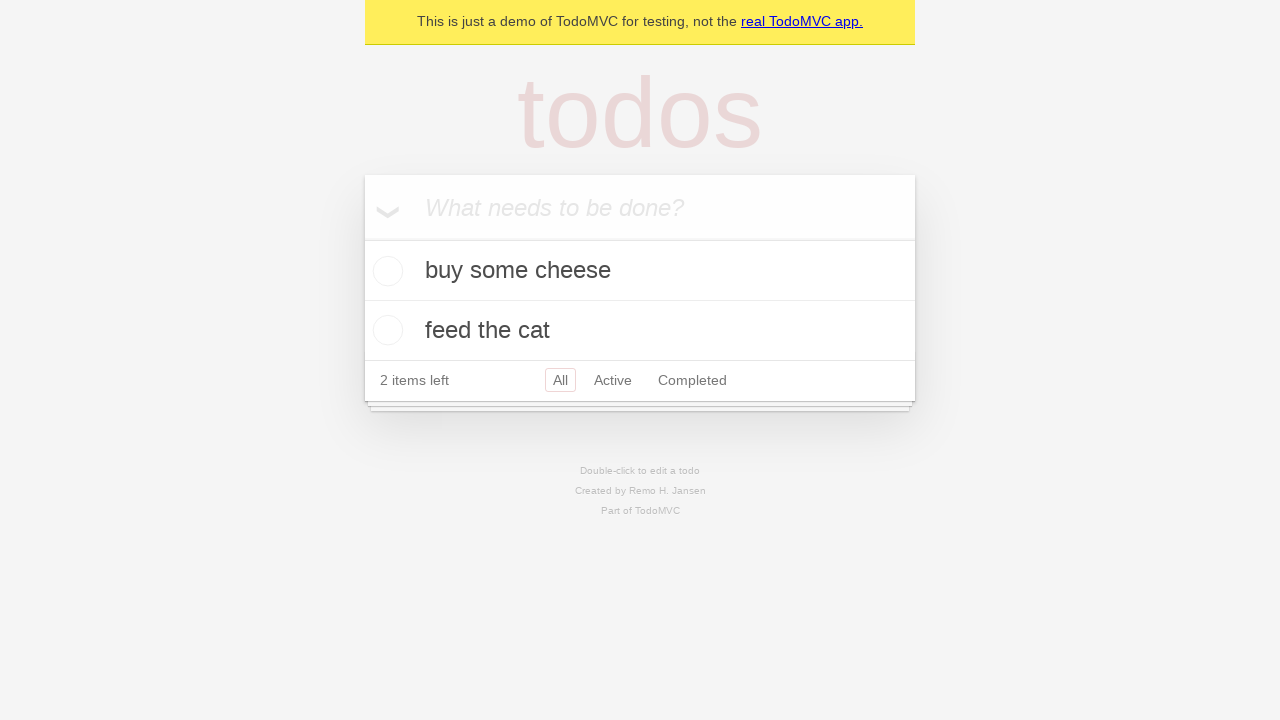

Waited for both todo items to be created
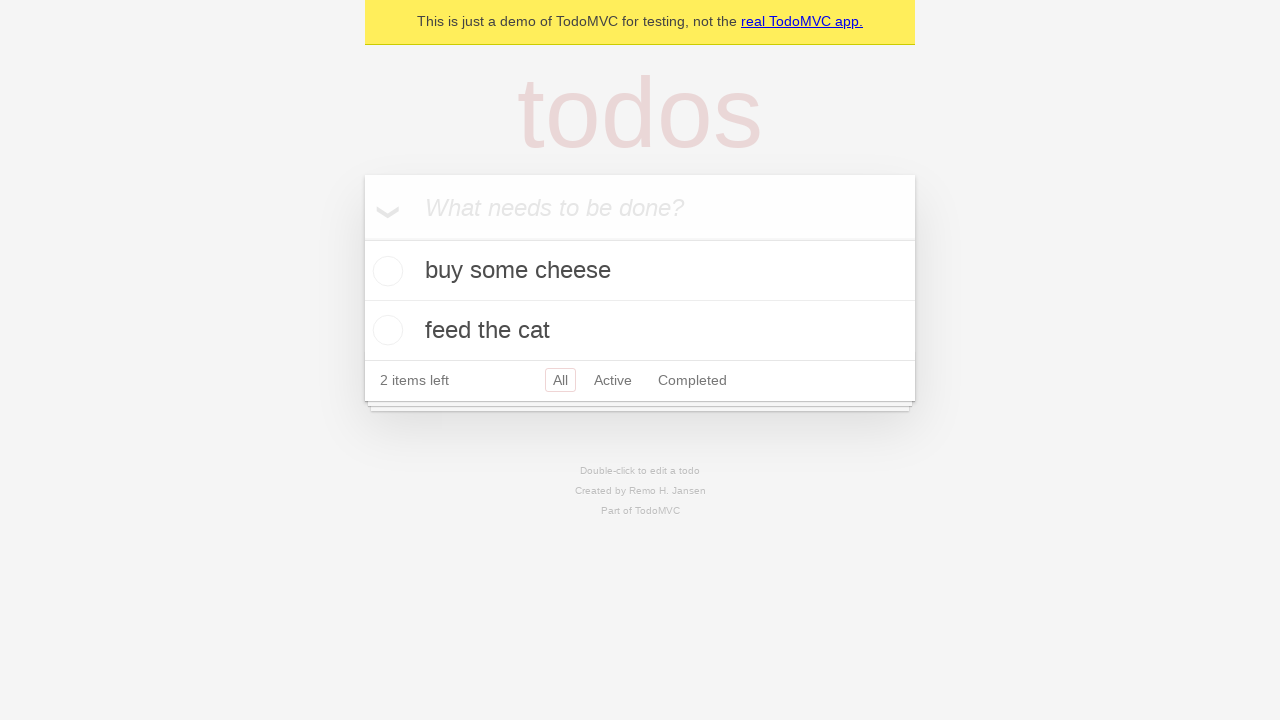

Checked the checkbox for the first todo item 'buy some cheese' at (385, 271) on internal:testid=[data-testid="todo-item"s] >> nth=0 >> internal:role=checkbox
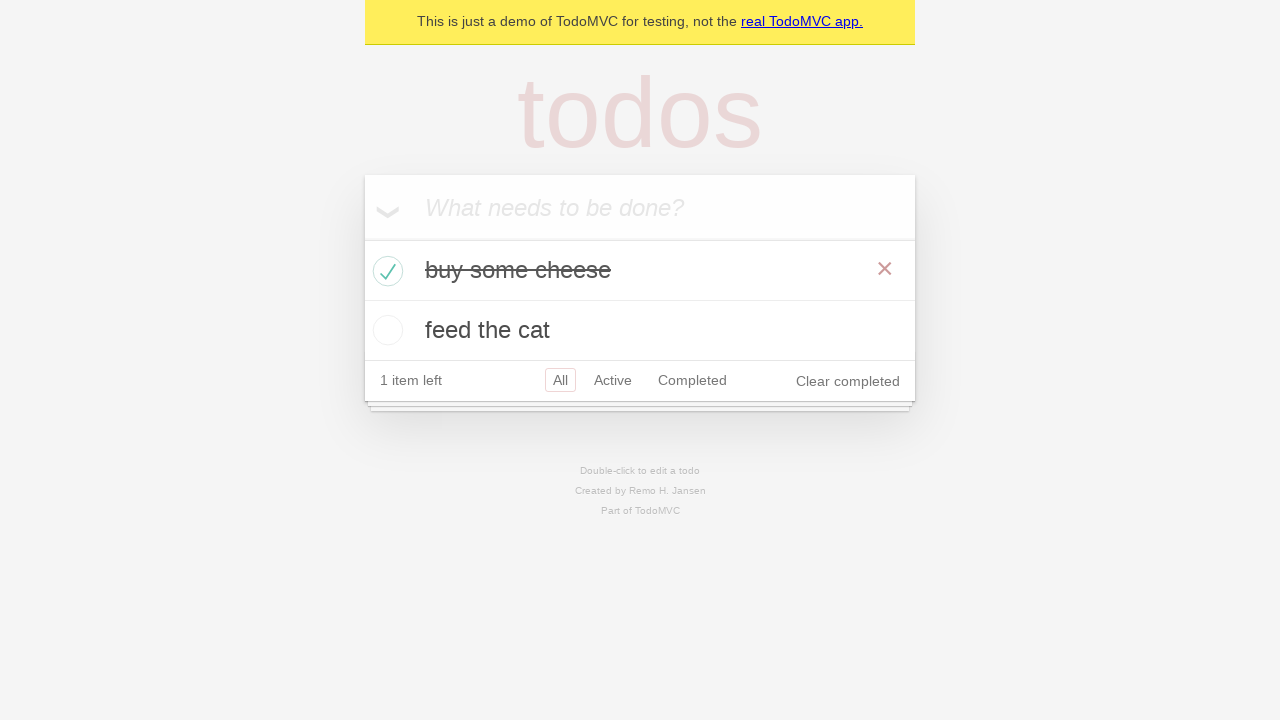

Checked the checkbox for the second todo item 'feed the cat' at (385, 330) on internal:testid=[data-testid="todo-item"s] >> nth=1 >> internal:role=checkbox
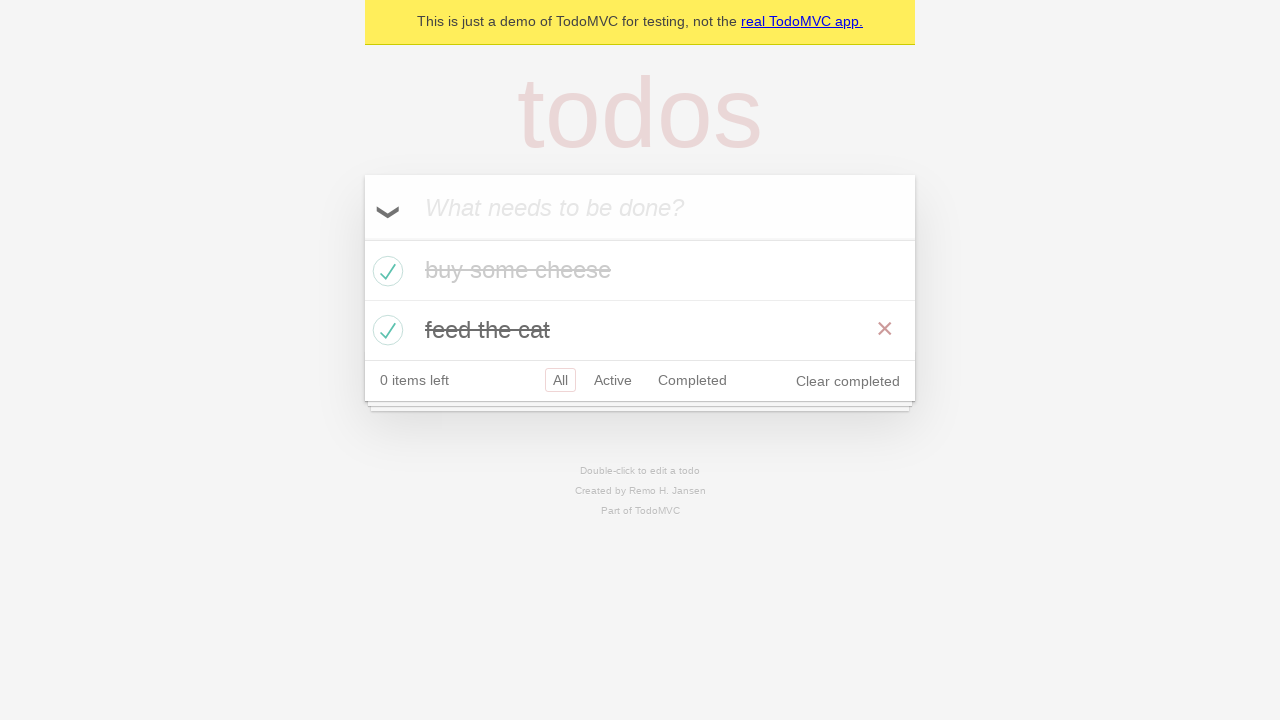

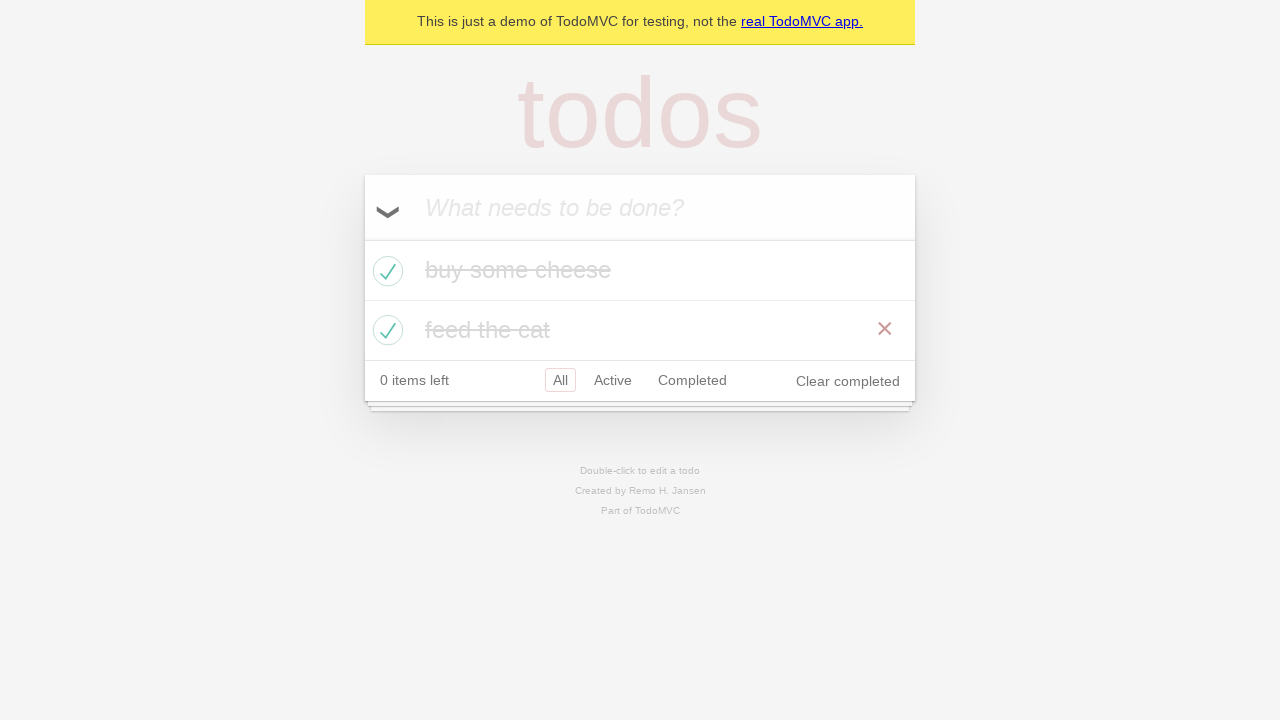